Tests that the output message for permanent address displays correctly after form submission

Starting URL: https://demoqa.com/text-box

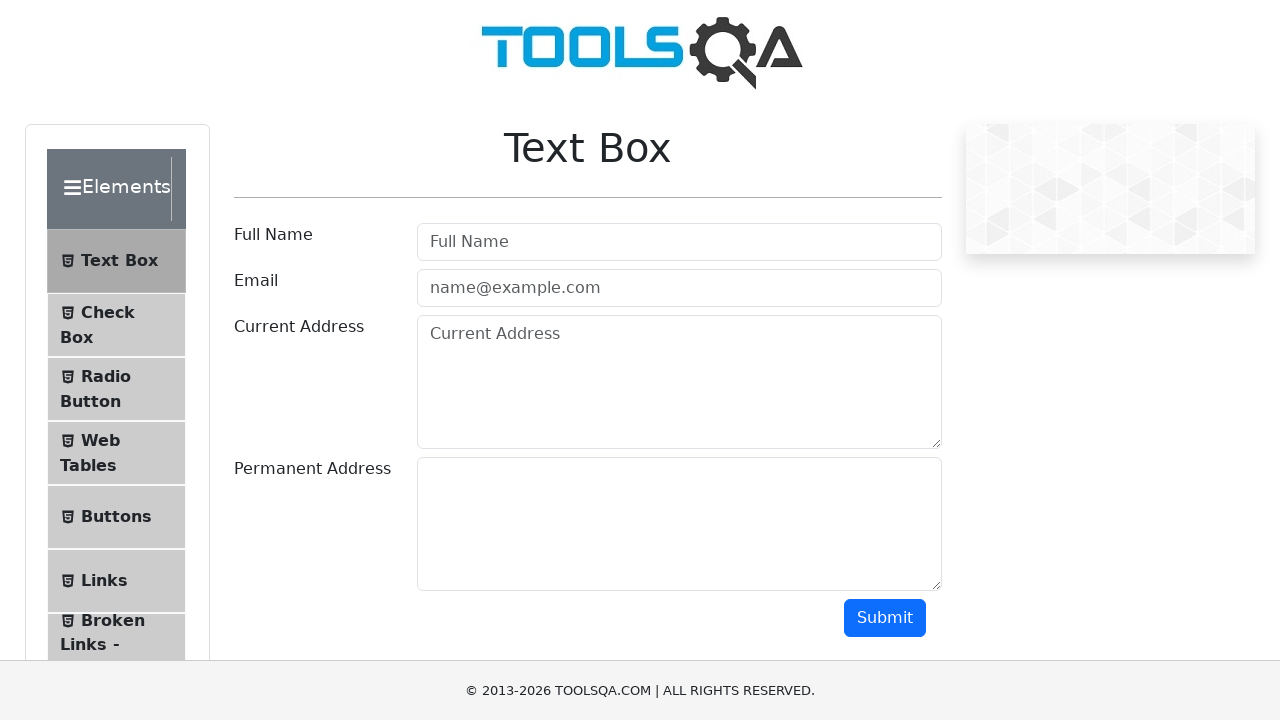

Filled permanent address field with 'Prote Mateje 19, Pirot' on #permanentAddress
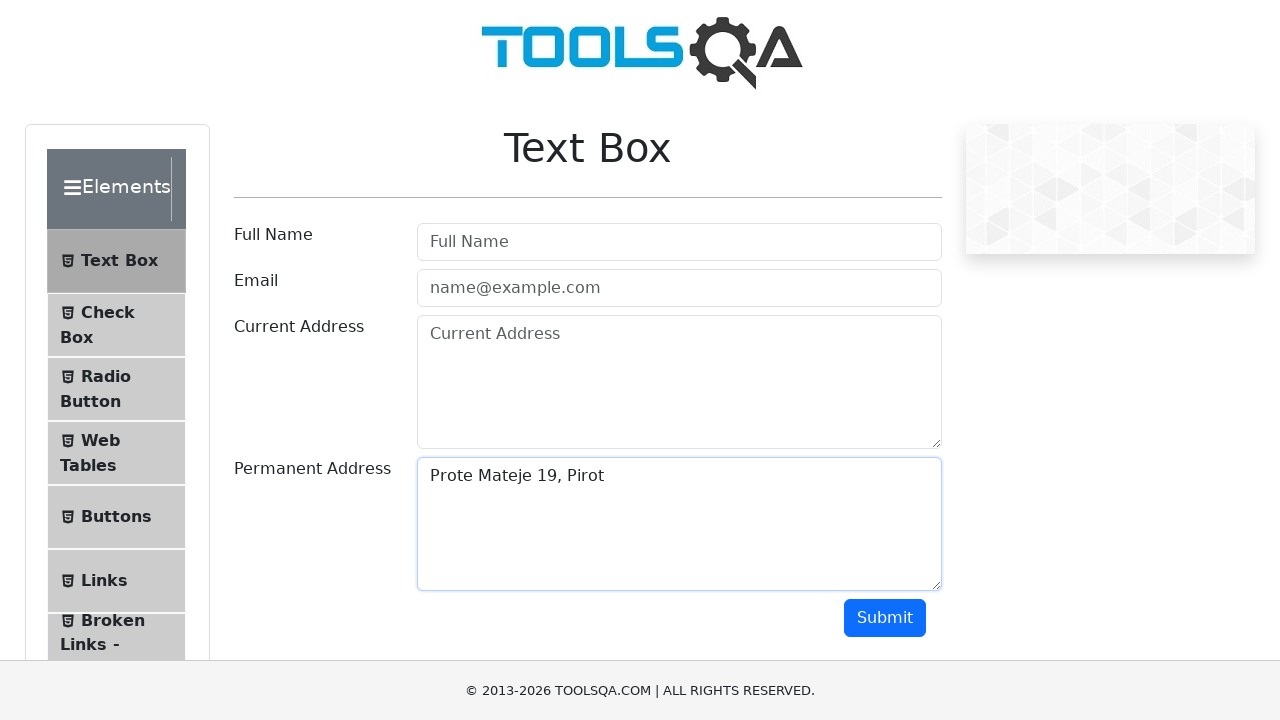

Scrolled submit button into view
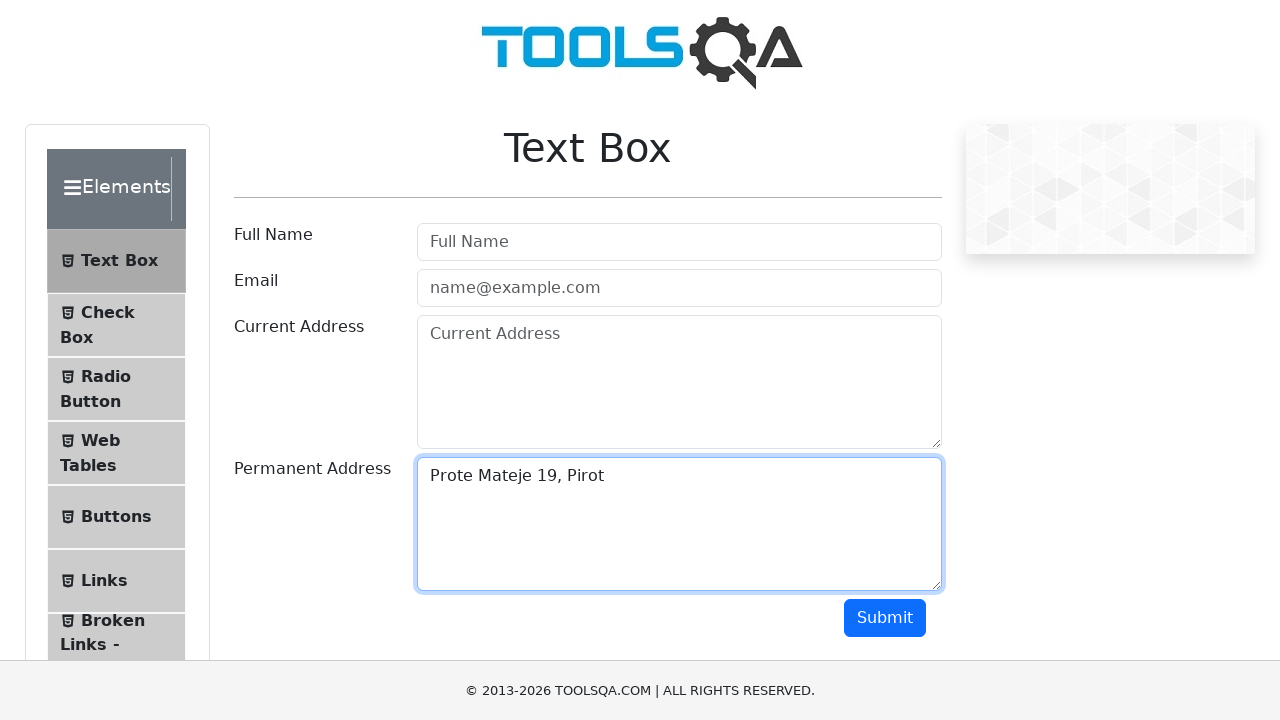

Clicked submit button to submit form at (885, 618) on #submit
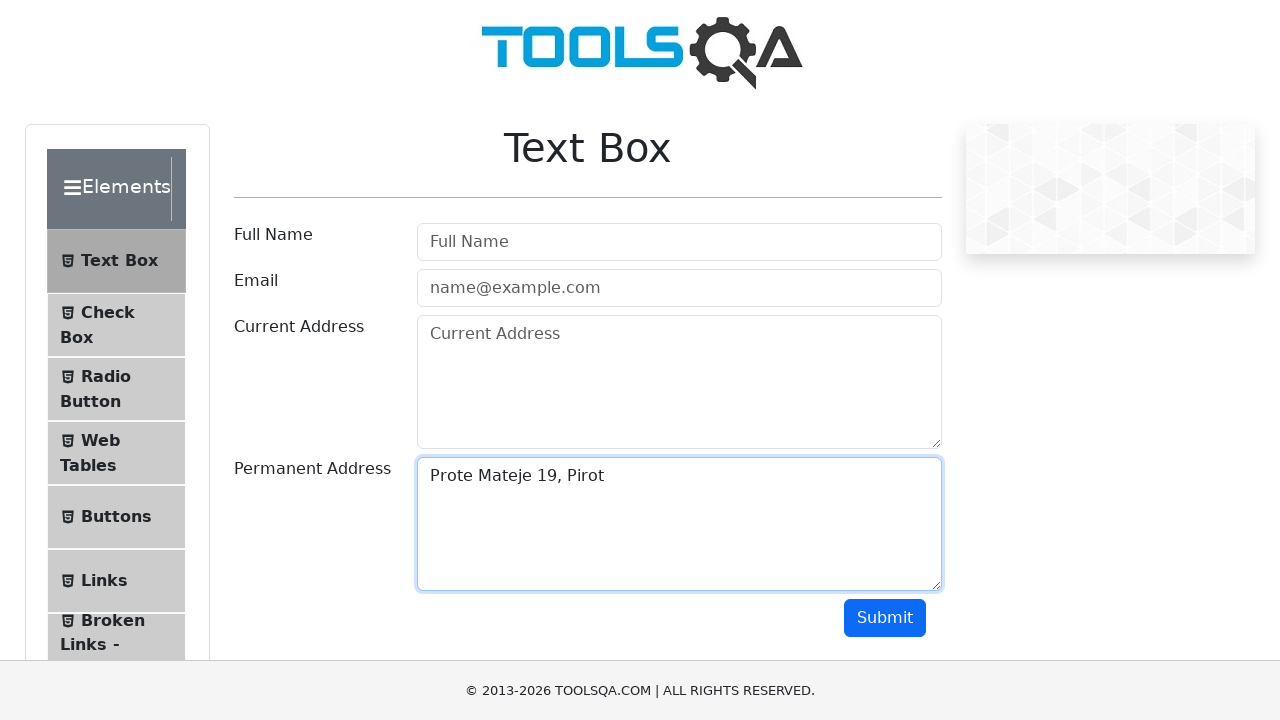

Output message for permanent address appeared
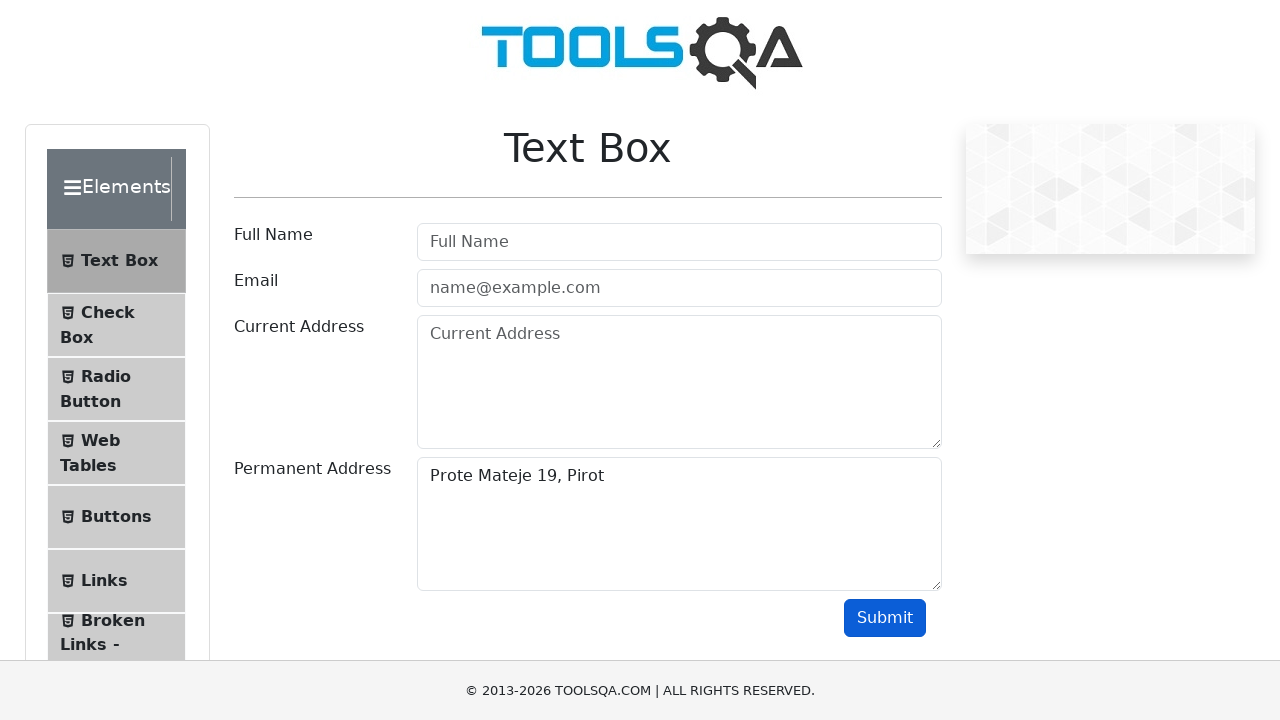

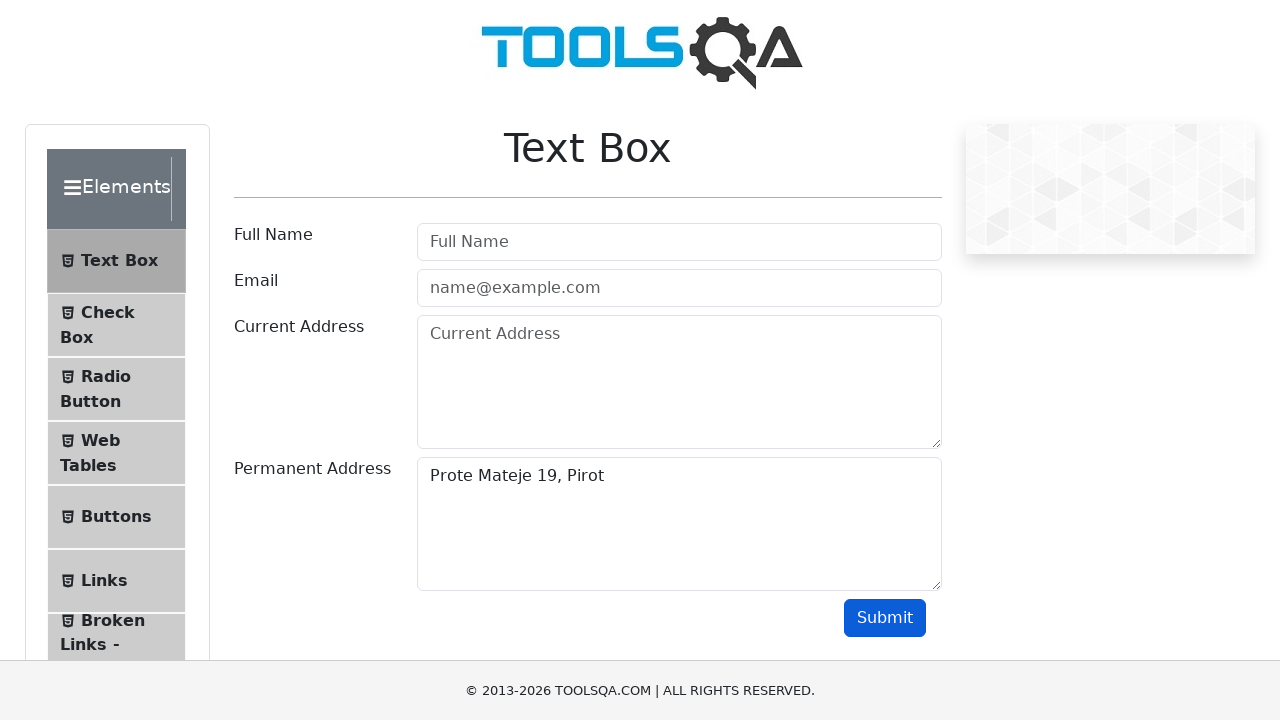